Tests searchable dropdown by typing and selecting different countries from the filtered results

Starting URL: https://react.semantic-ui.com/maximize/dropdown-example-search-selection/

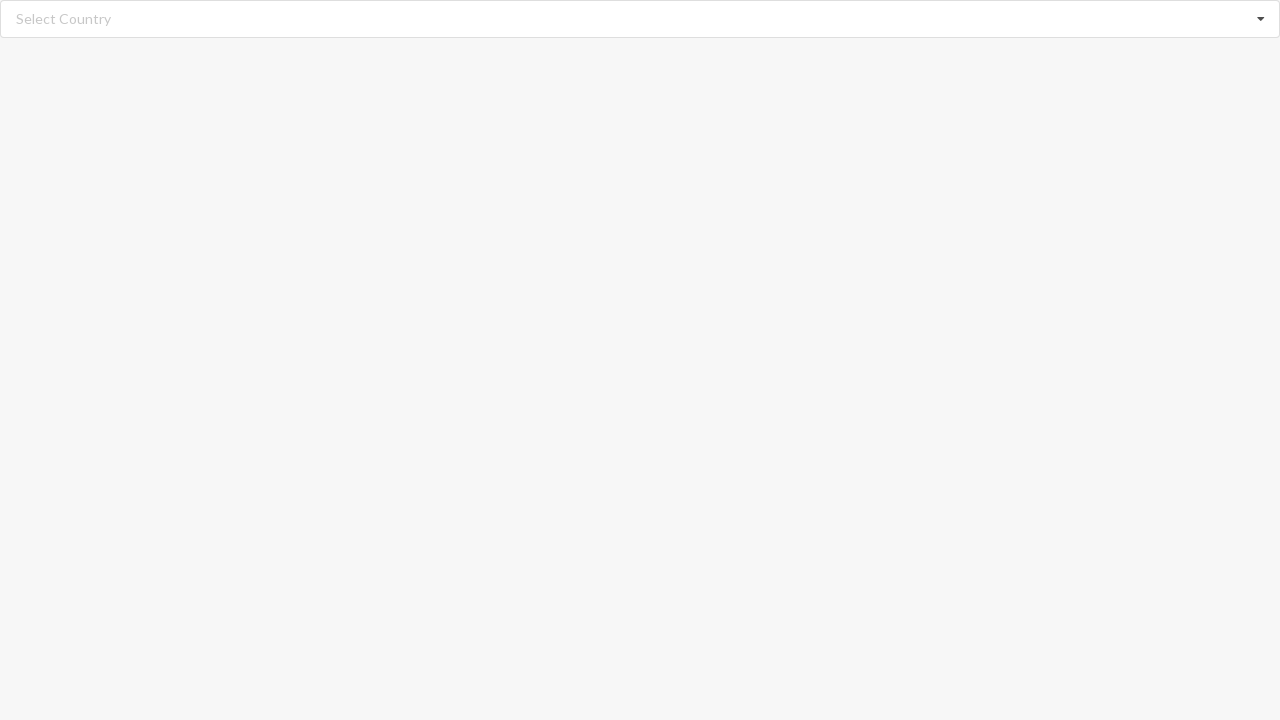

Typed 'Angola' in the searchable dropdown on input.search
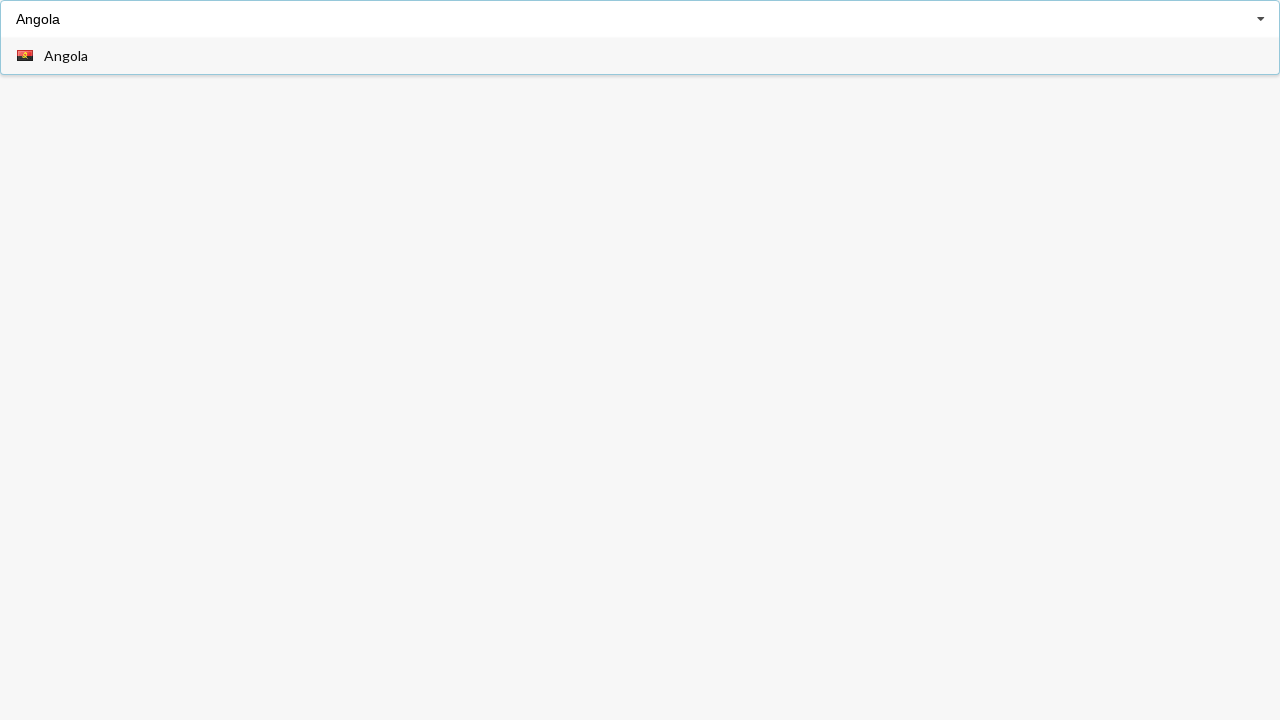

Selected Angola from the filtered dropdown results at (66, 56) on div[role='option'] span:has-text('Angola')
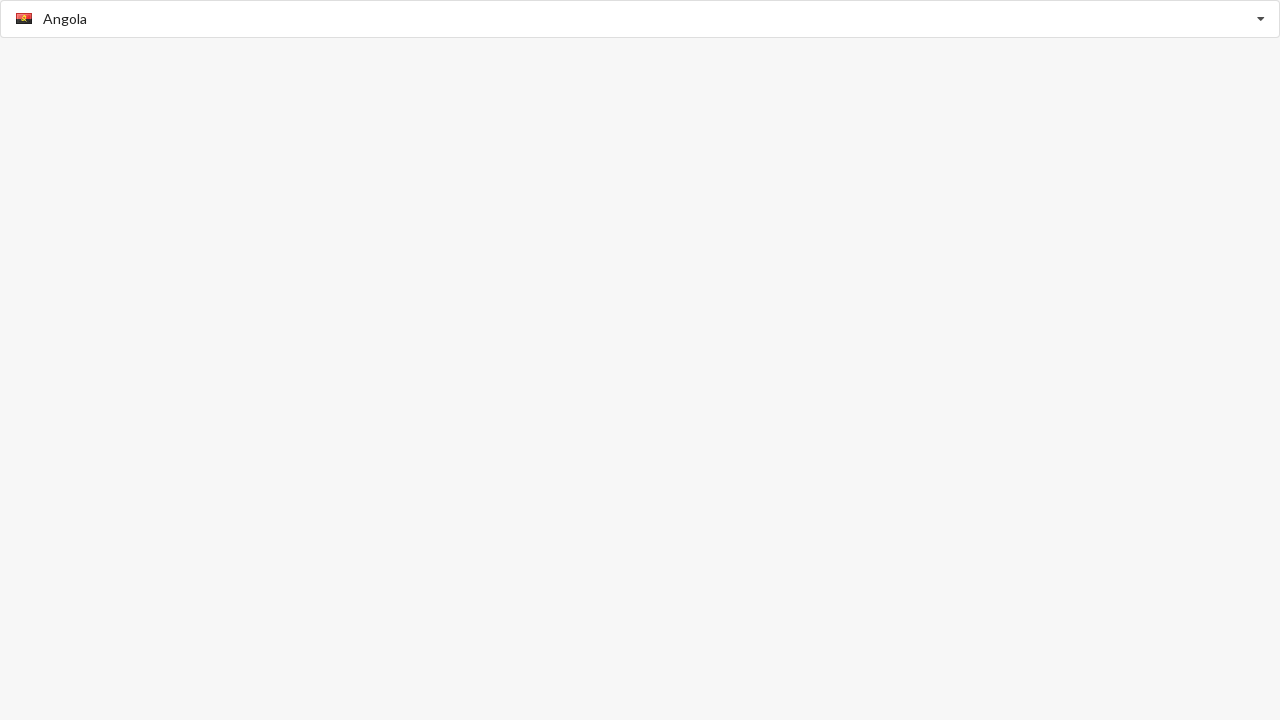

Typed 'Armenia' in the searchable dropdown on input.search
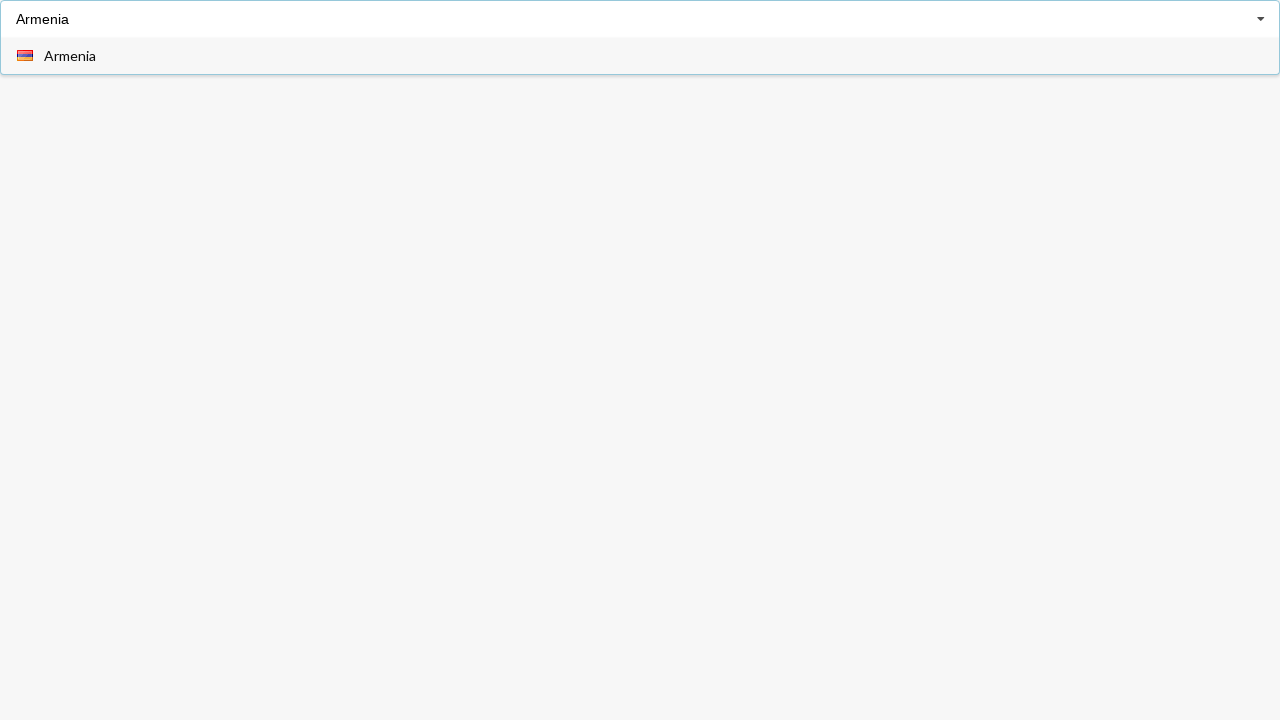

Selected Armenia from the filtered dropdown results at (70, 56) on div[role='option'] span:has-text('Armenia')
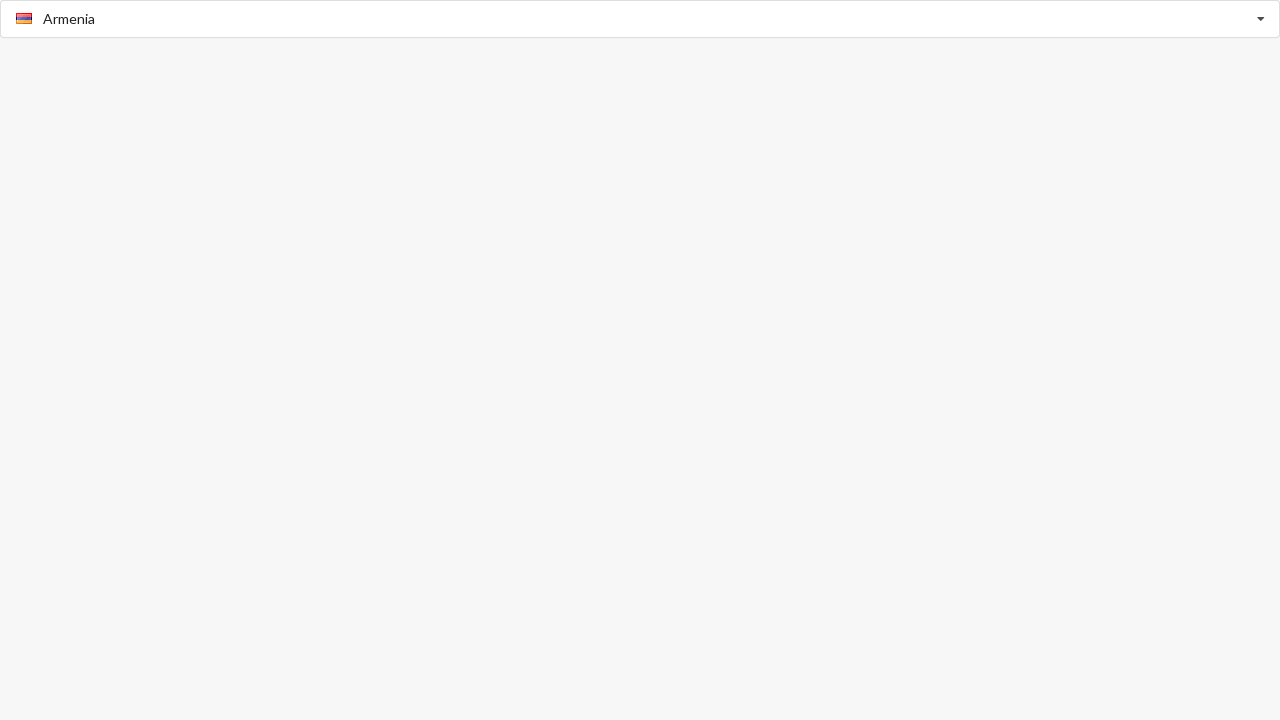

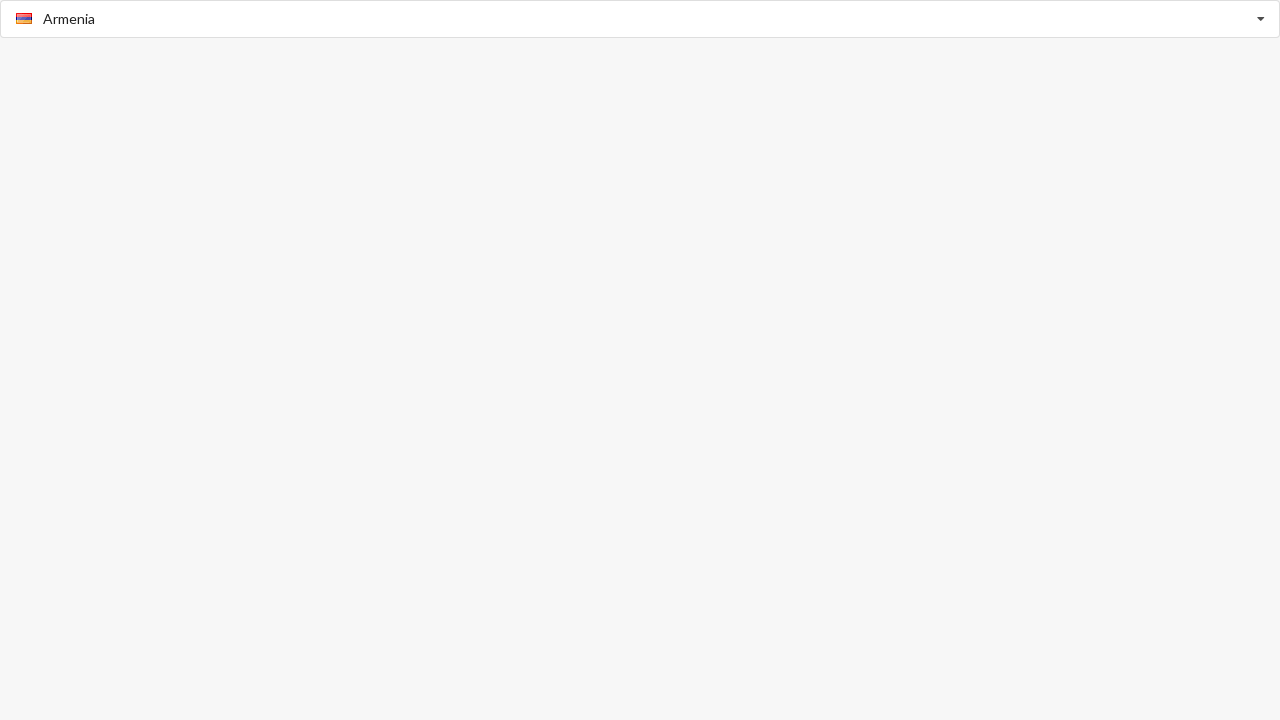